Tests mouse actions including click-and-hold drag operations, drag-and-drop, and right-click context menu on list elements

Starting URL: https://selenium08.blogspot.com/2020/01/click-and-hold.html

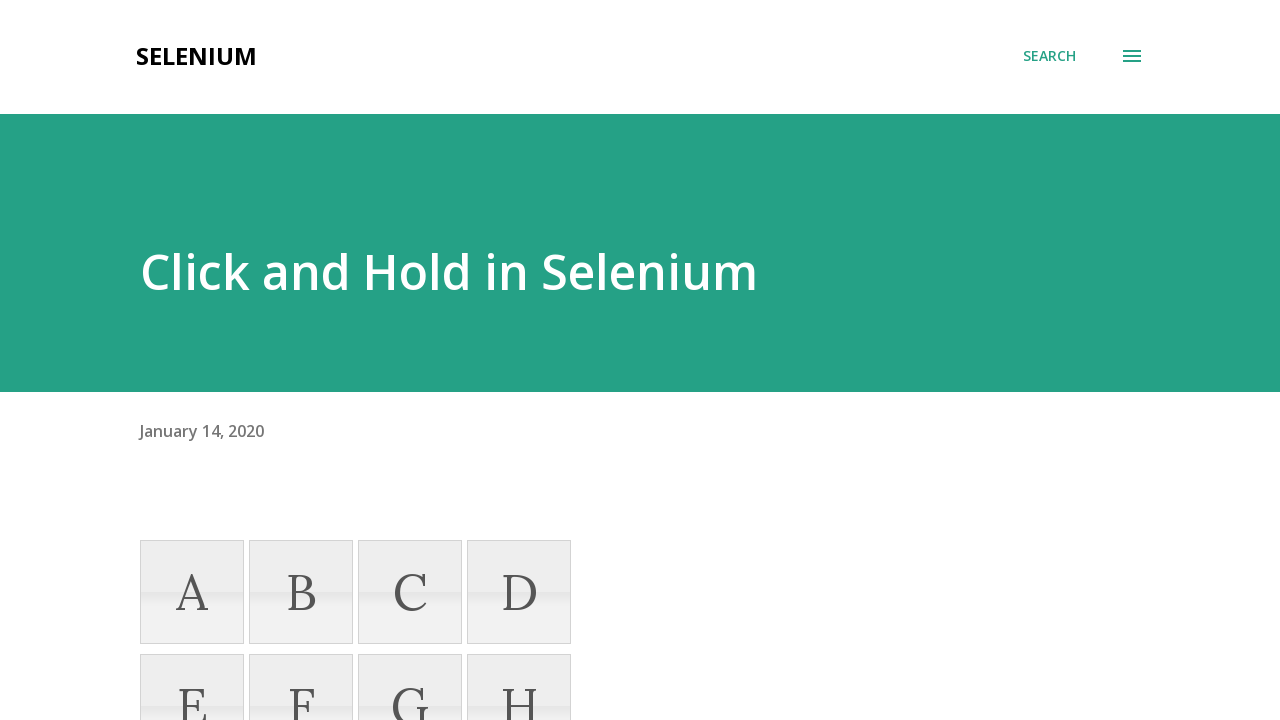

Located list element A
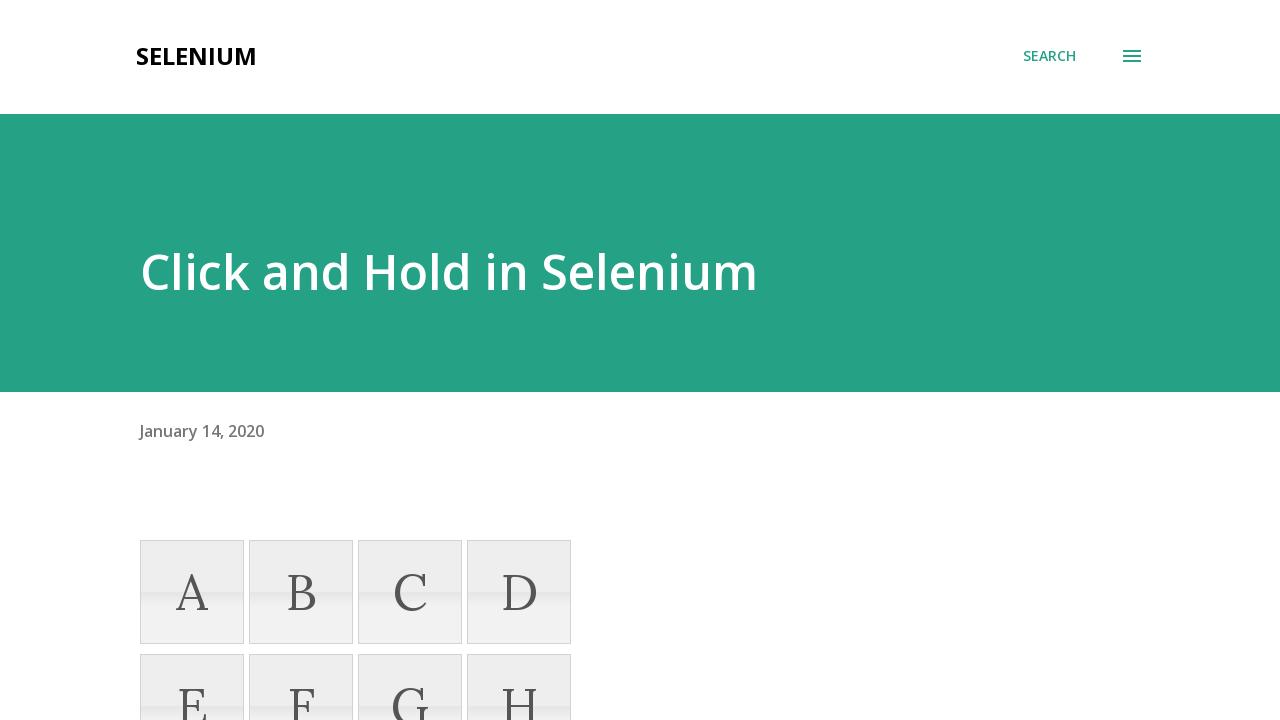

Located list element D
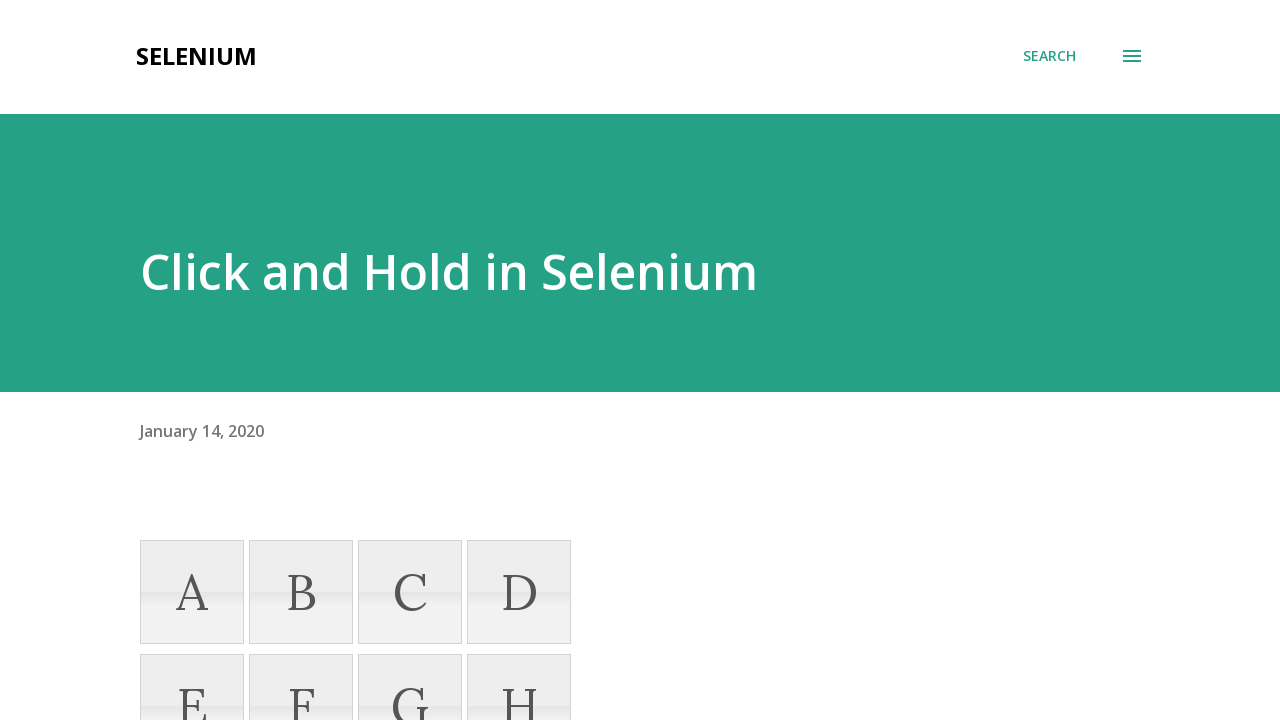

Hovered over list element A at (192, 592) on xpath=//li[text()='A']
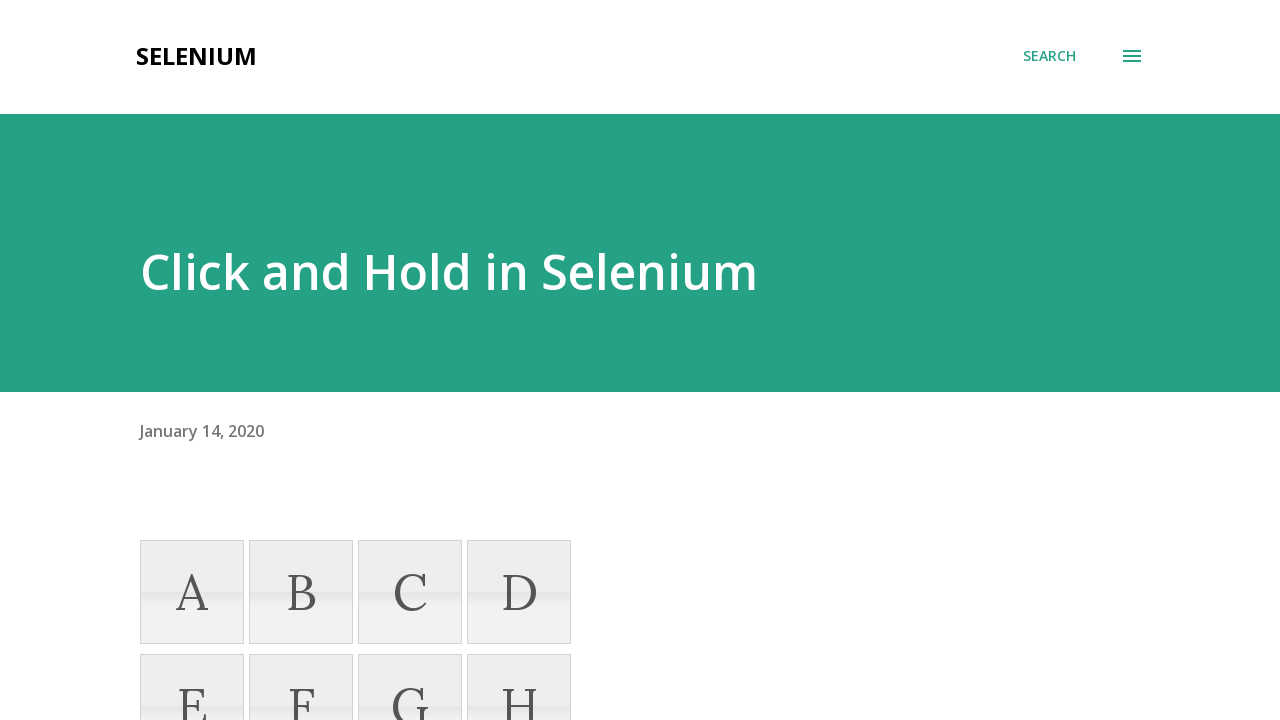

Pressed mouse button down on element A at (192, 592)
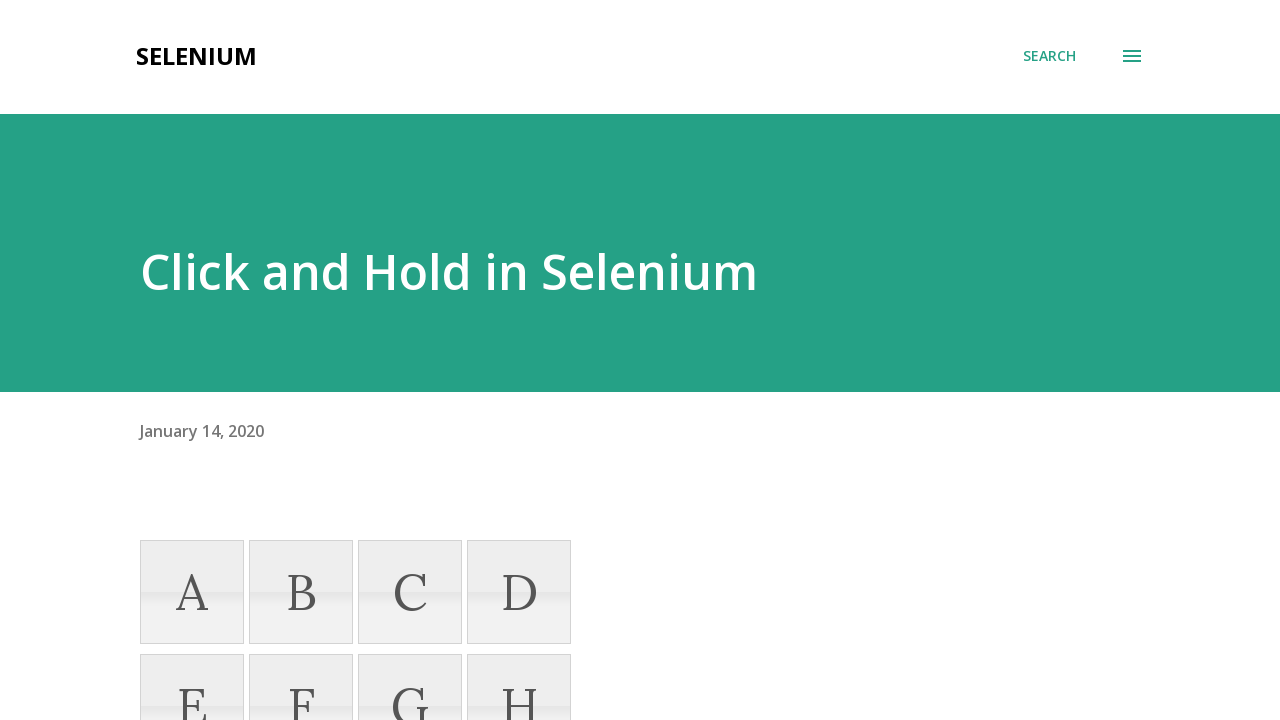

Dragged to element D with offset position (50, 50) at (518, 591) on xpath=//li[text()='D']
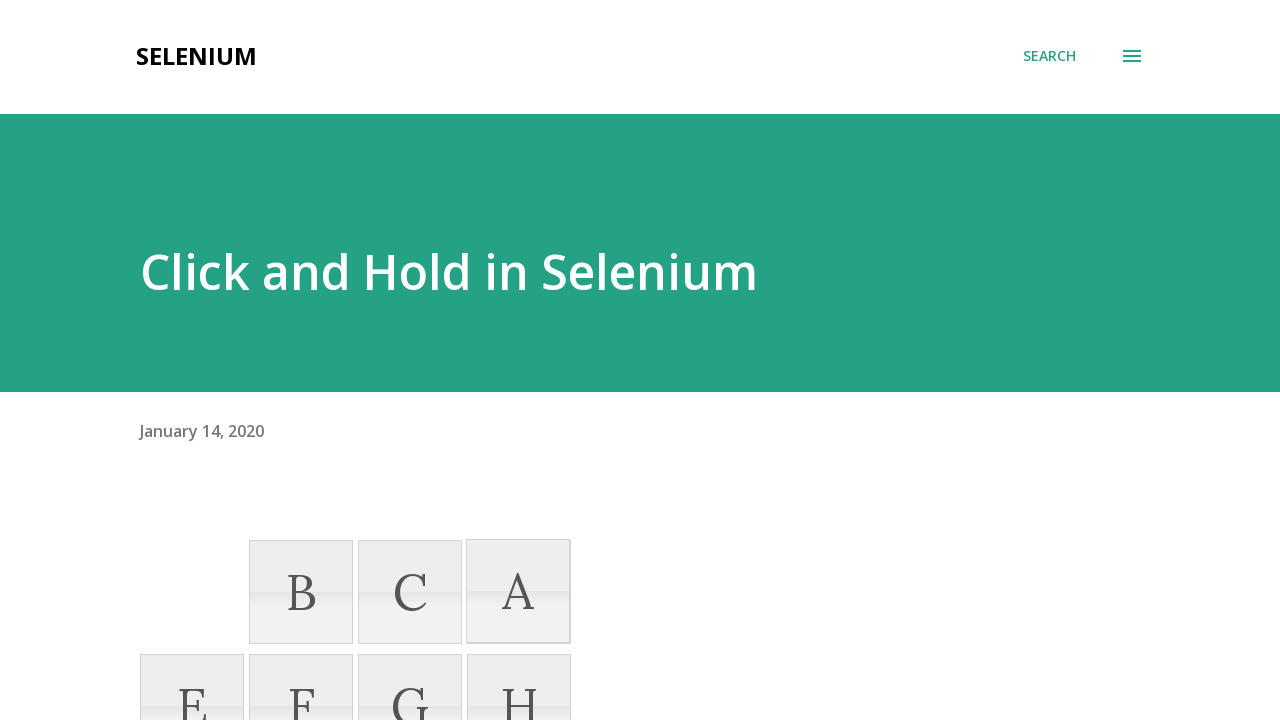

Released mouse button to complete drag-and-drop operation at (518, 591)
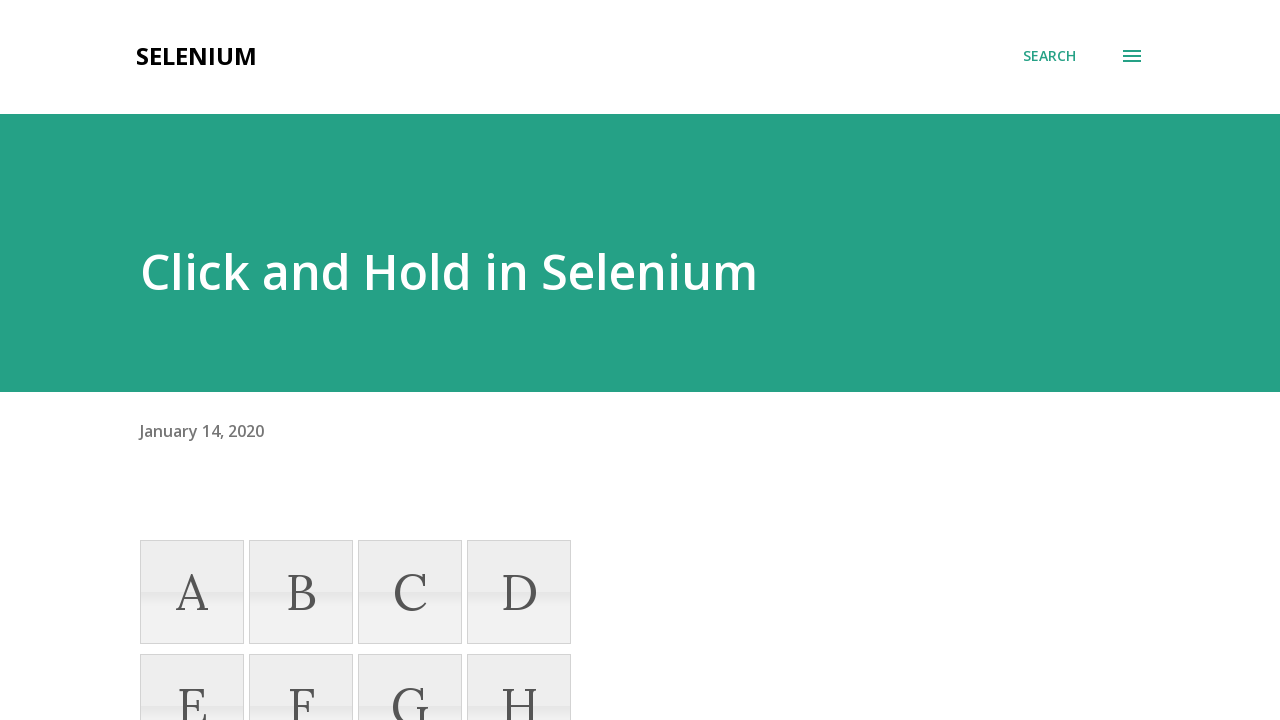

Right-clicked on list element D to open context menu at (519, 592) on xpath=//li[text()='D']
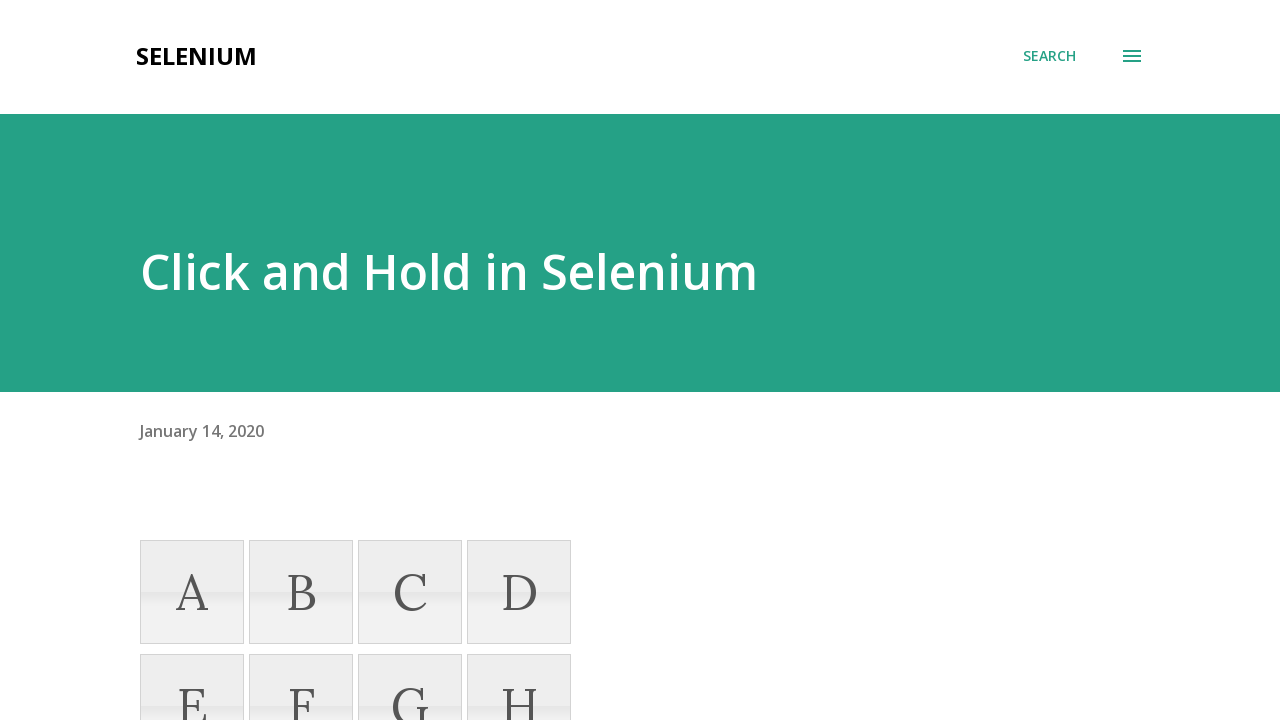

Waited 3 seconds to observe the context menu result
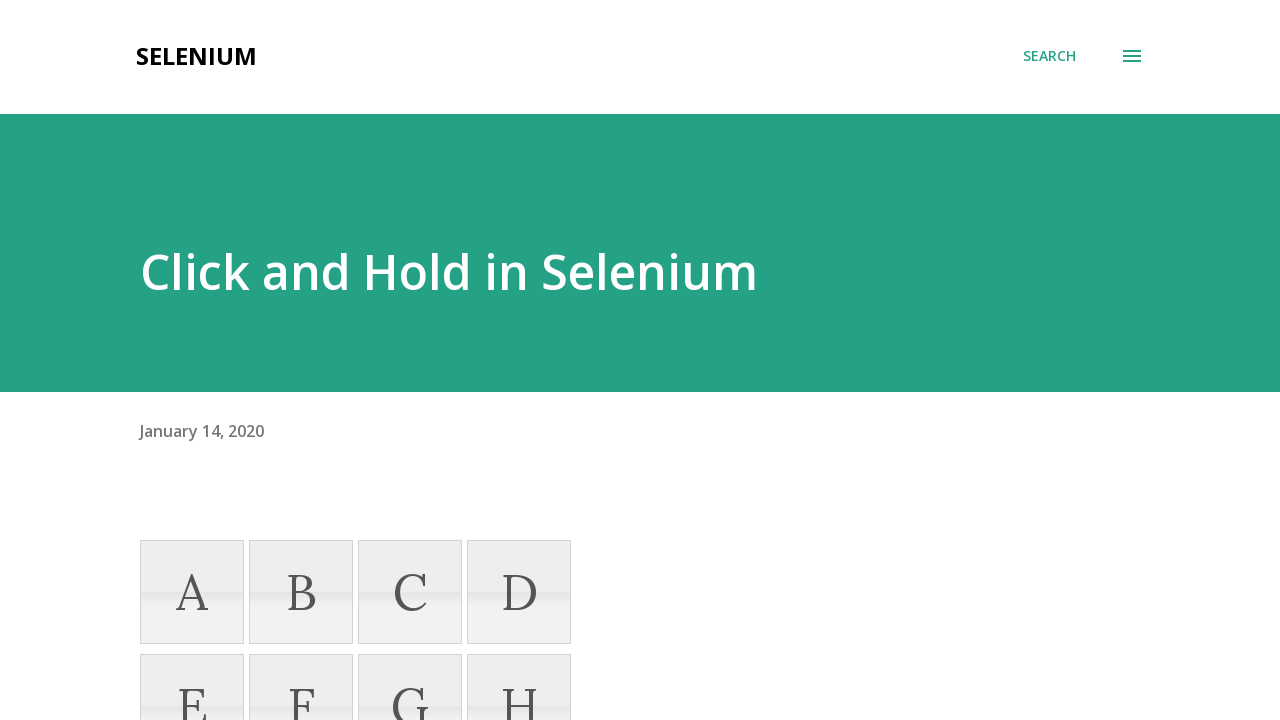

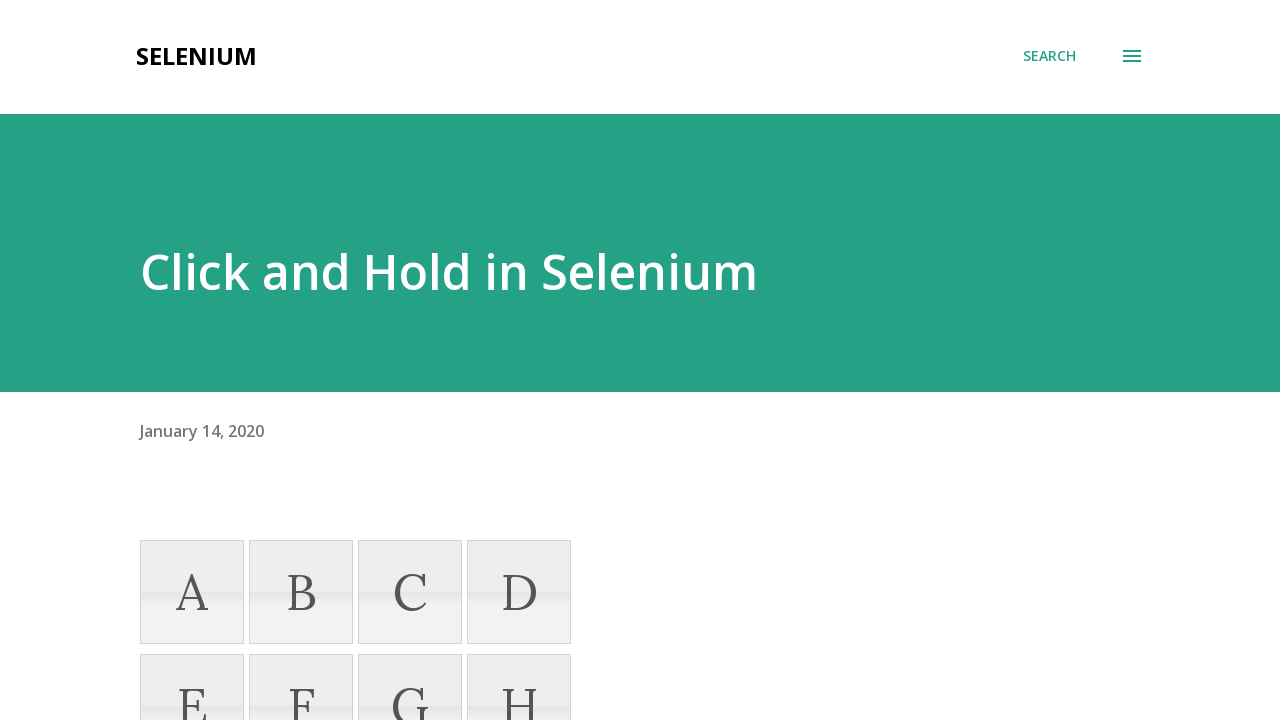